Tests a slow calculator application by setting a delay, performing a calculation (7 + 8), waiting for the result, and verifying the answer is 15.

Starting URL: https://bonigarcia.dev/selenium-webdriver-java/slow-calculator.html

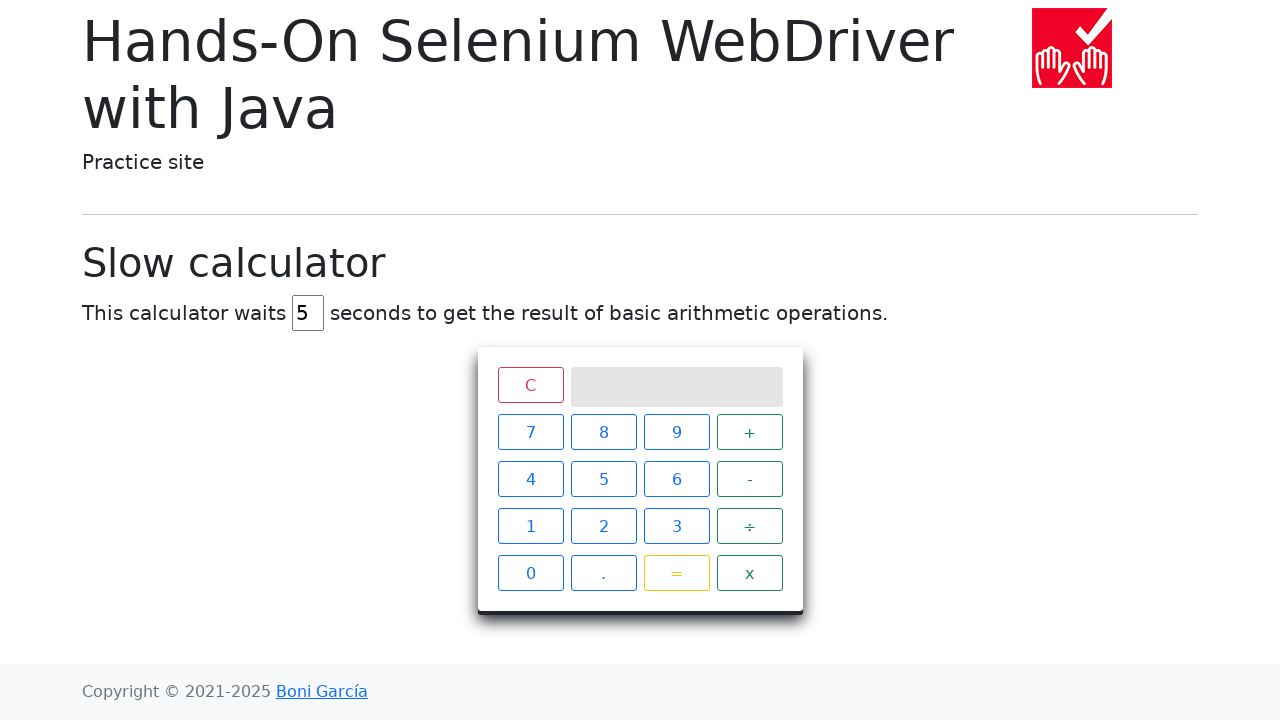

Set viewport to 1920x1080
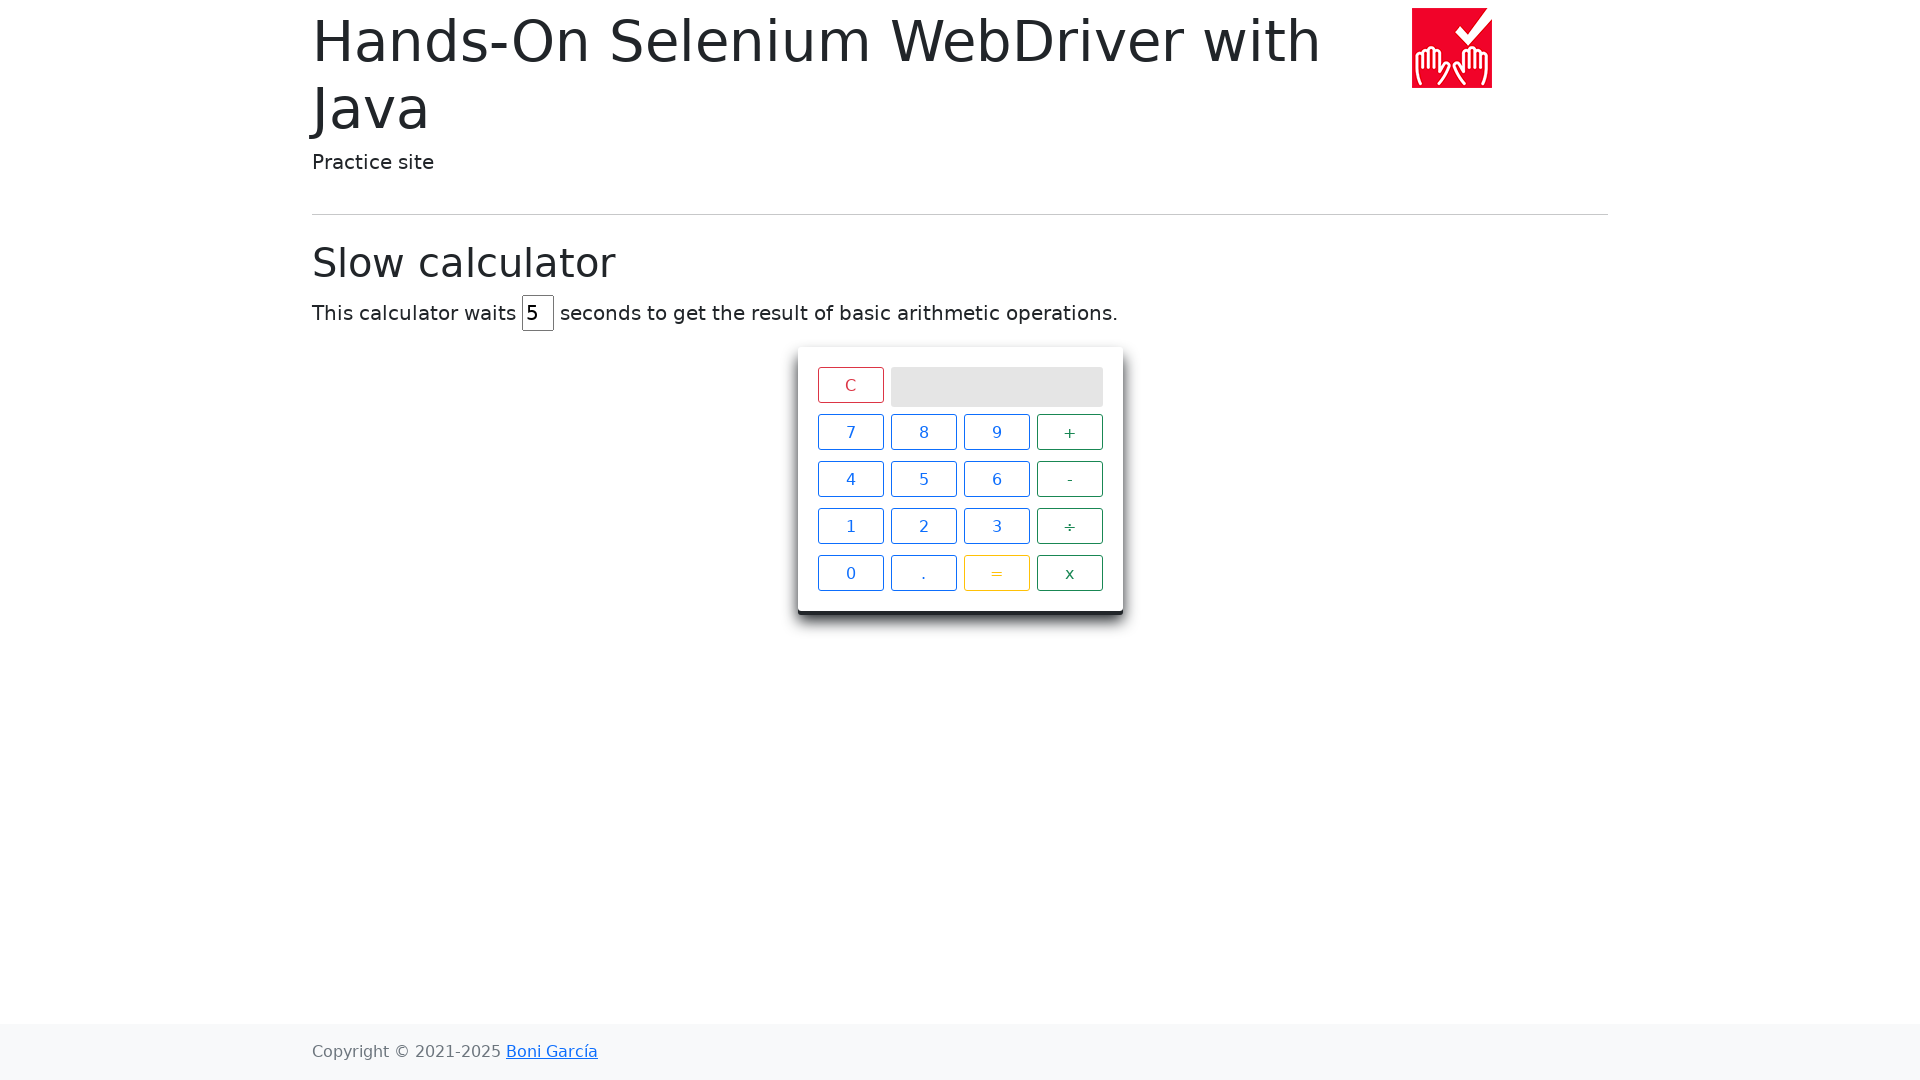

Located delay input field
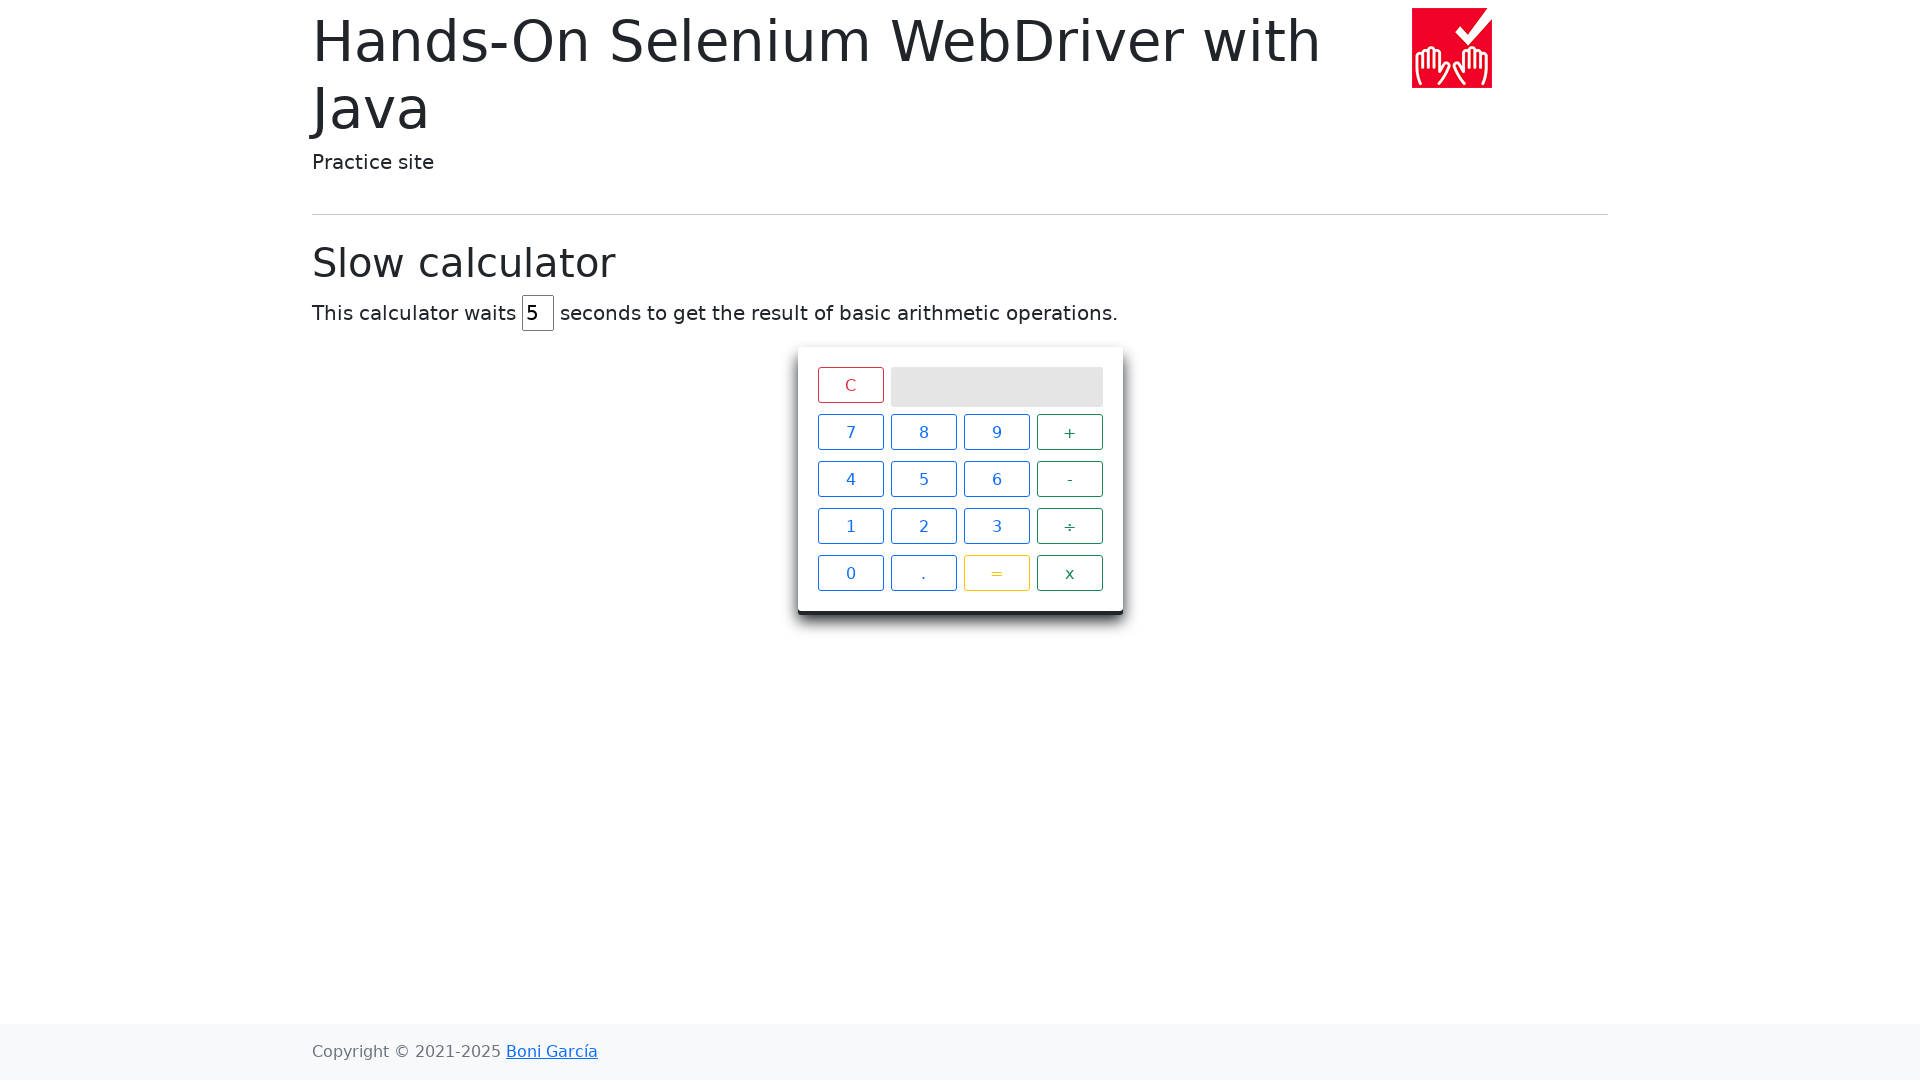

Cleared delay input field on #delay
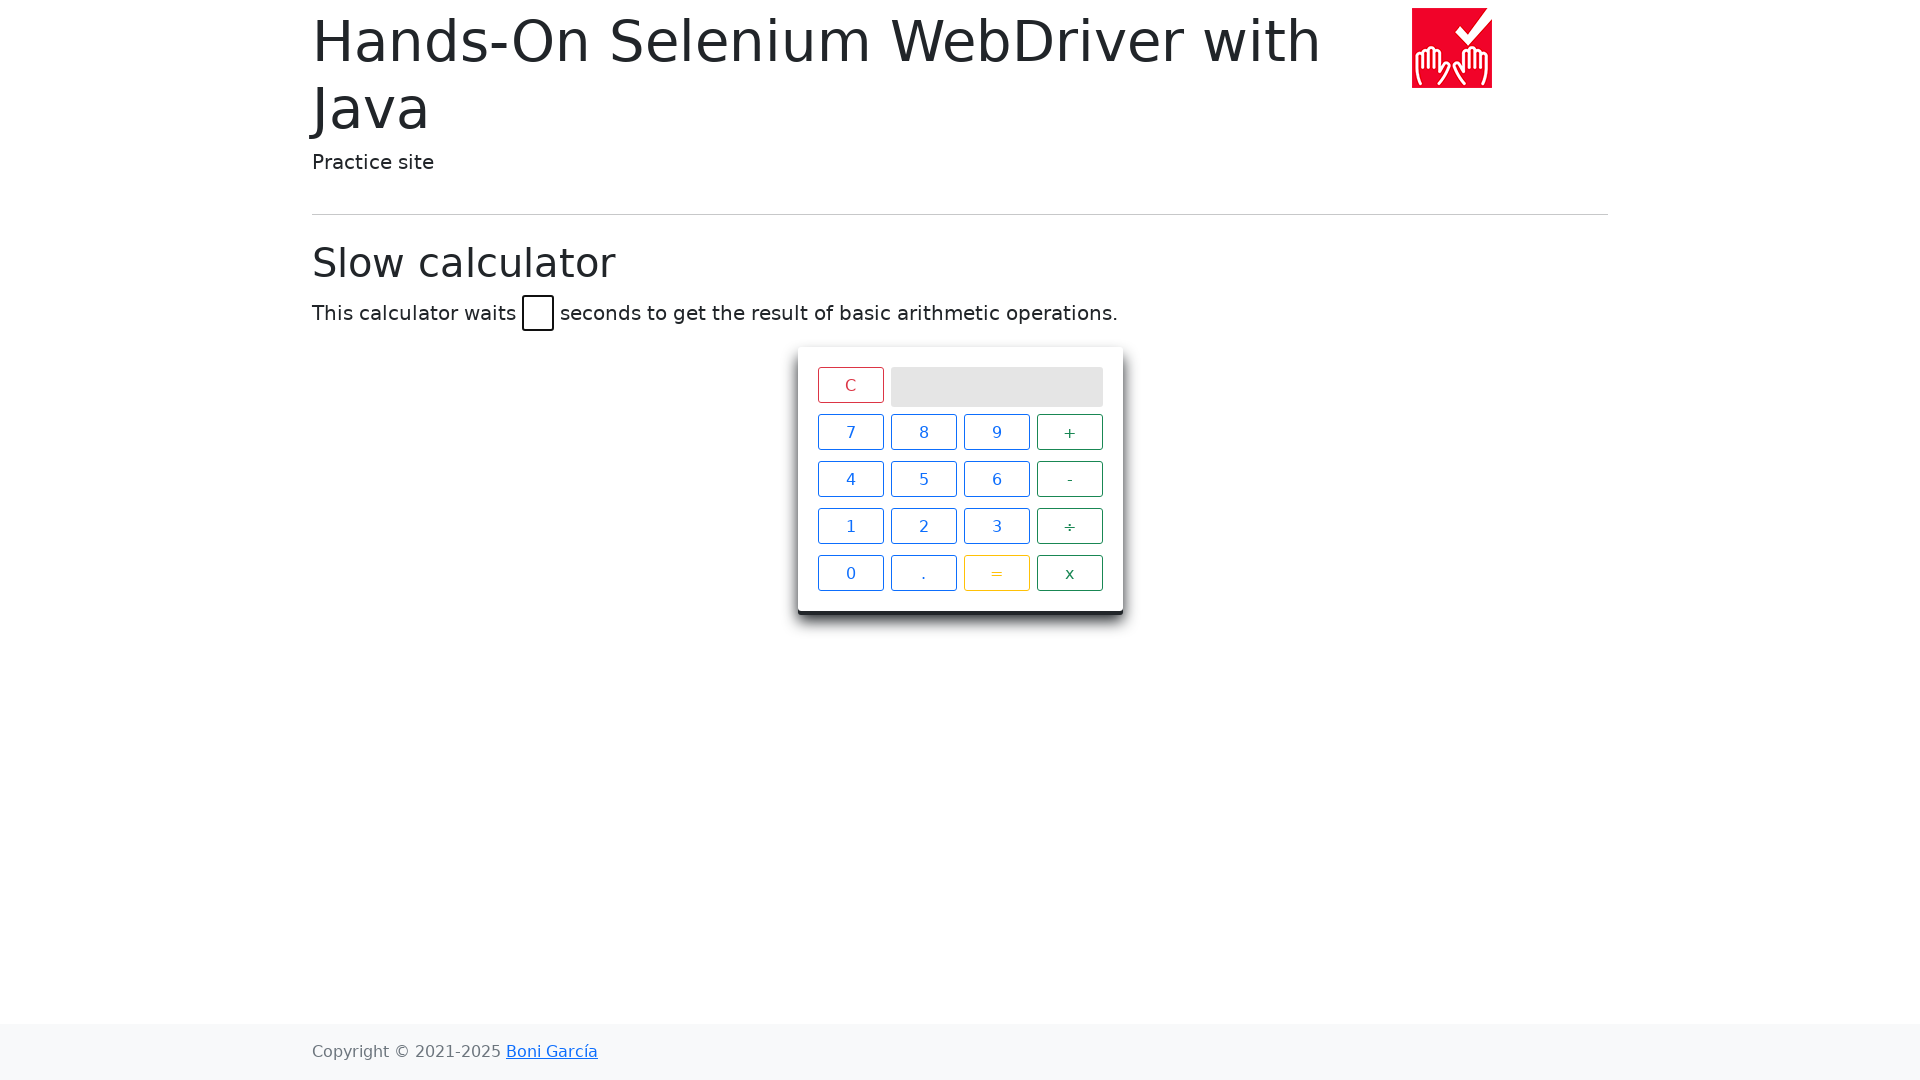

Set calculator delay to 5 seconds on #delay
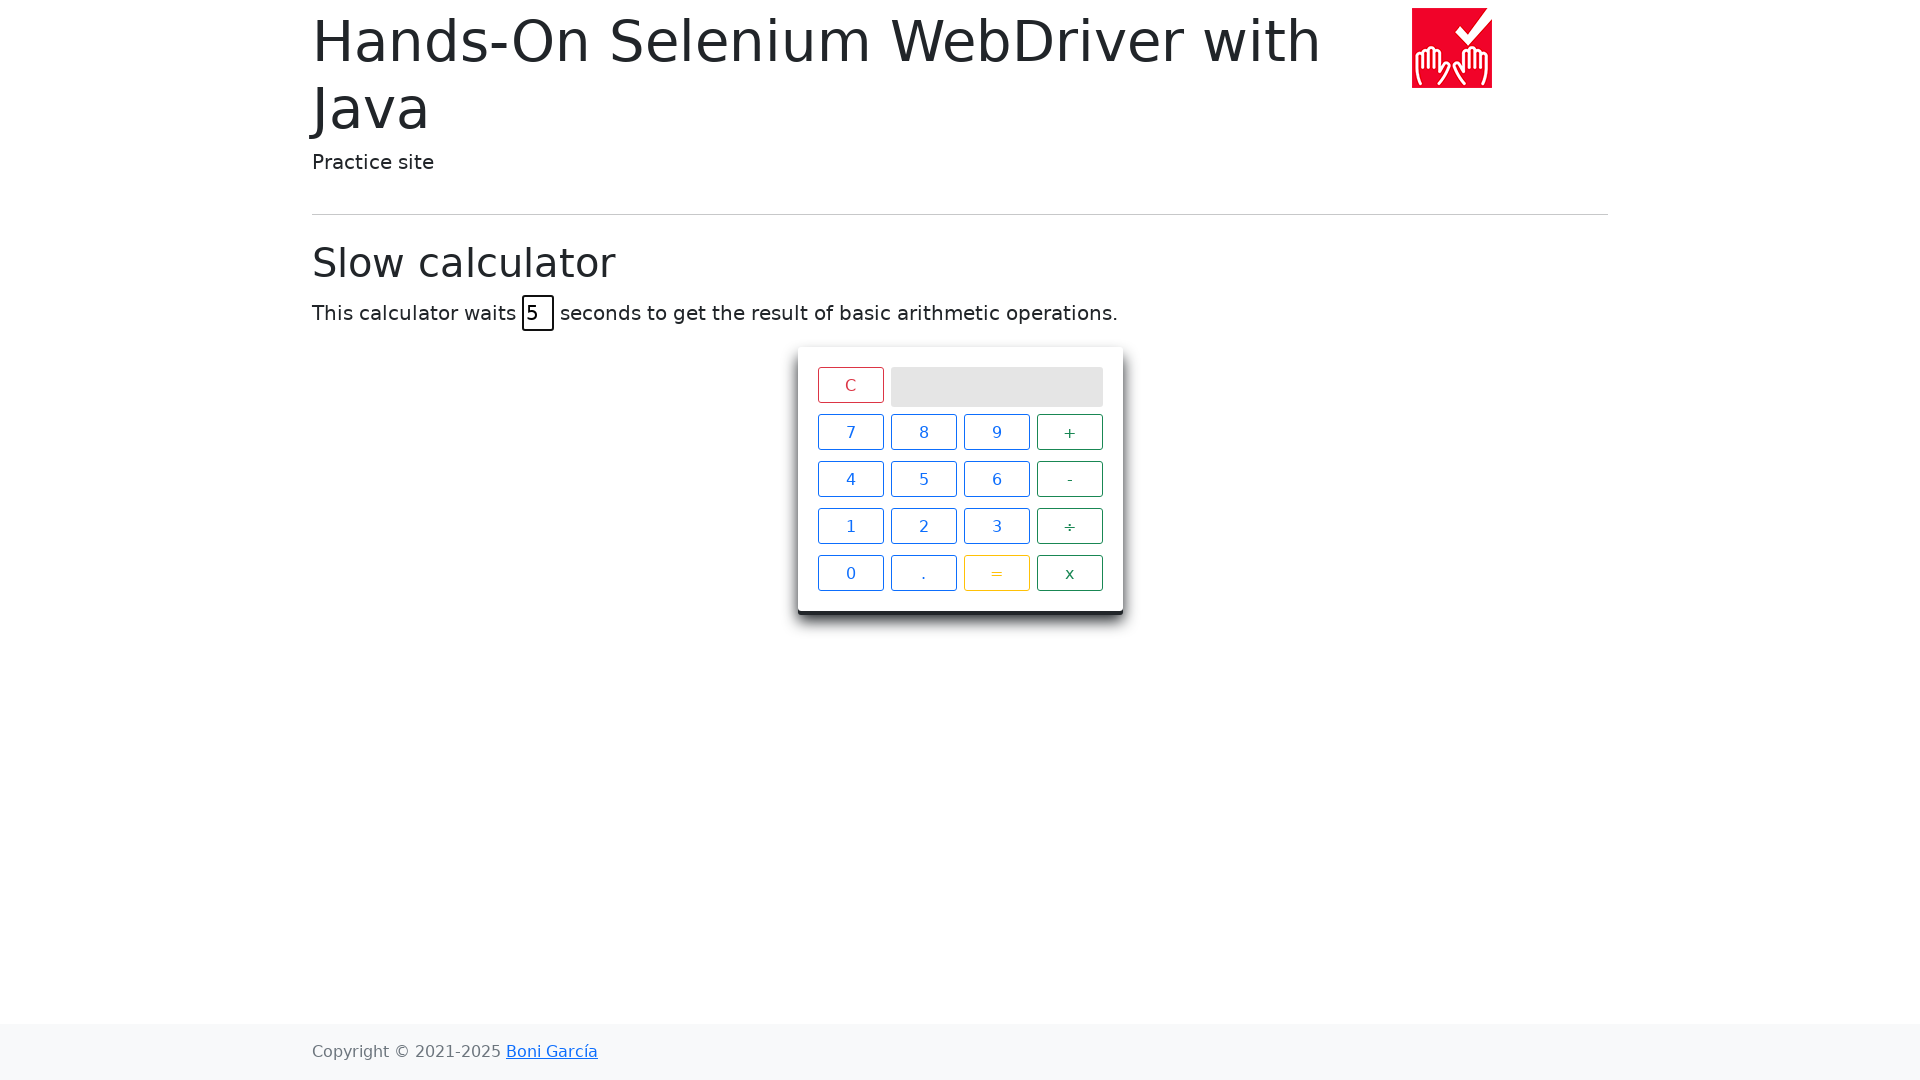

Clicked number 7 at (850, 432) on xpath=//span[text()='7']
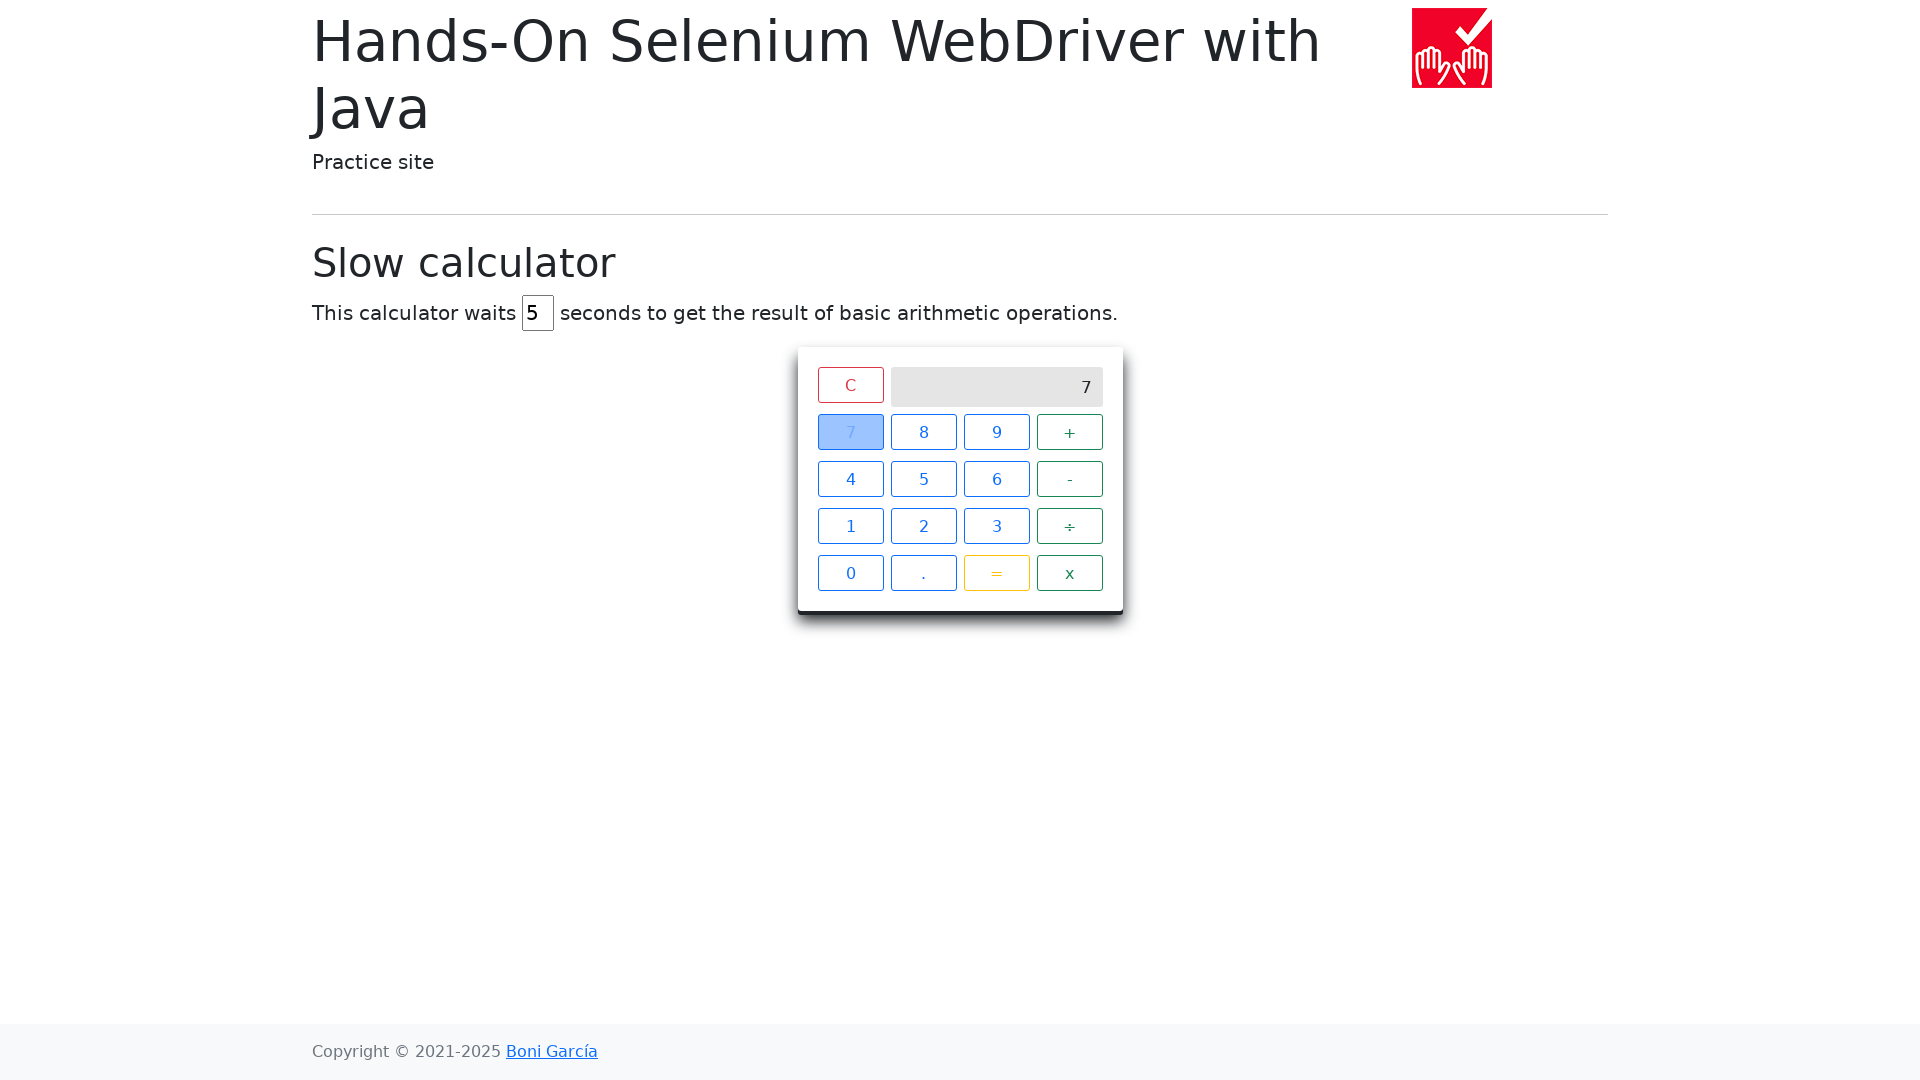

Clicked plus operator at (1070, 432) on xpath=//span[text()='+']
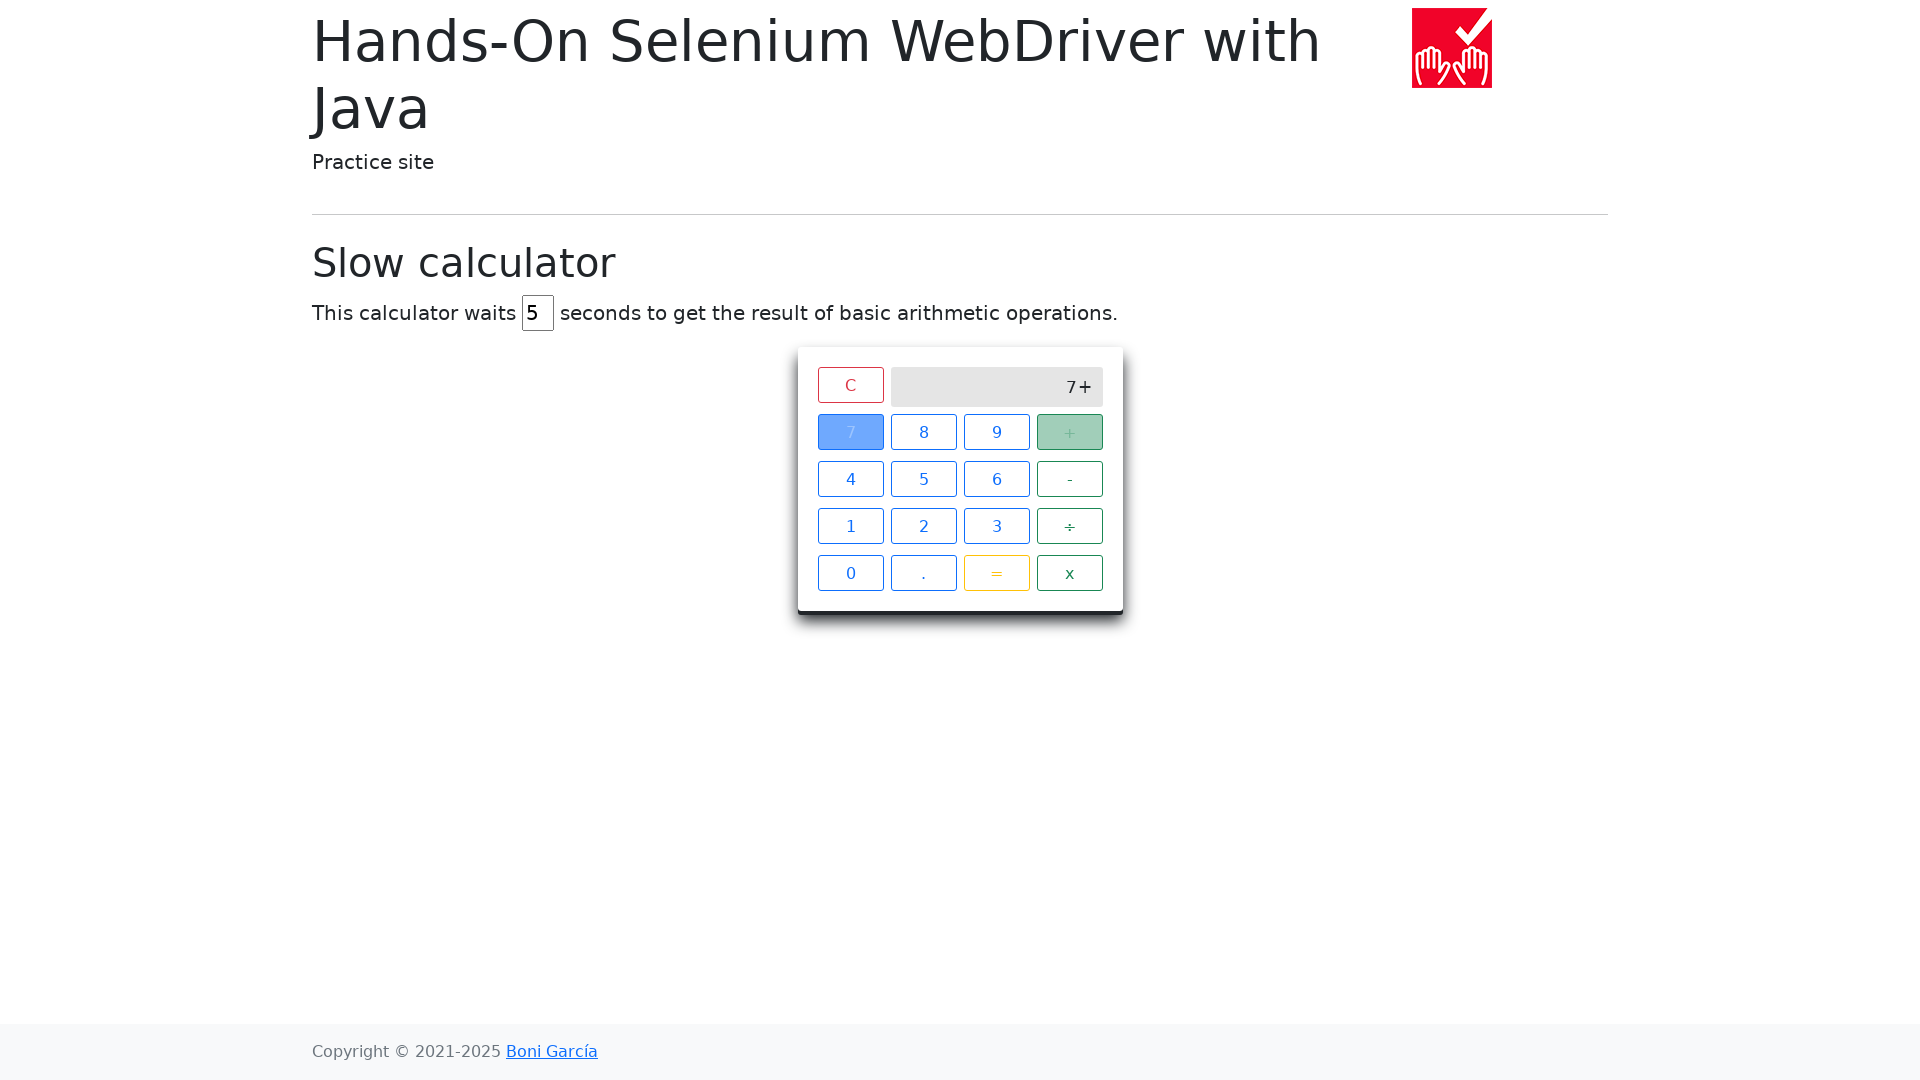

Clicked number 8 at (924, 432) on xpath=//span[text()='8']
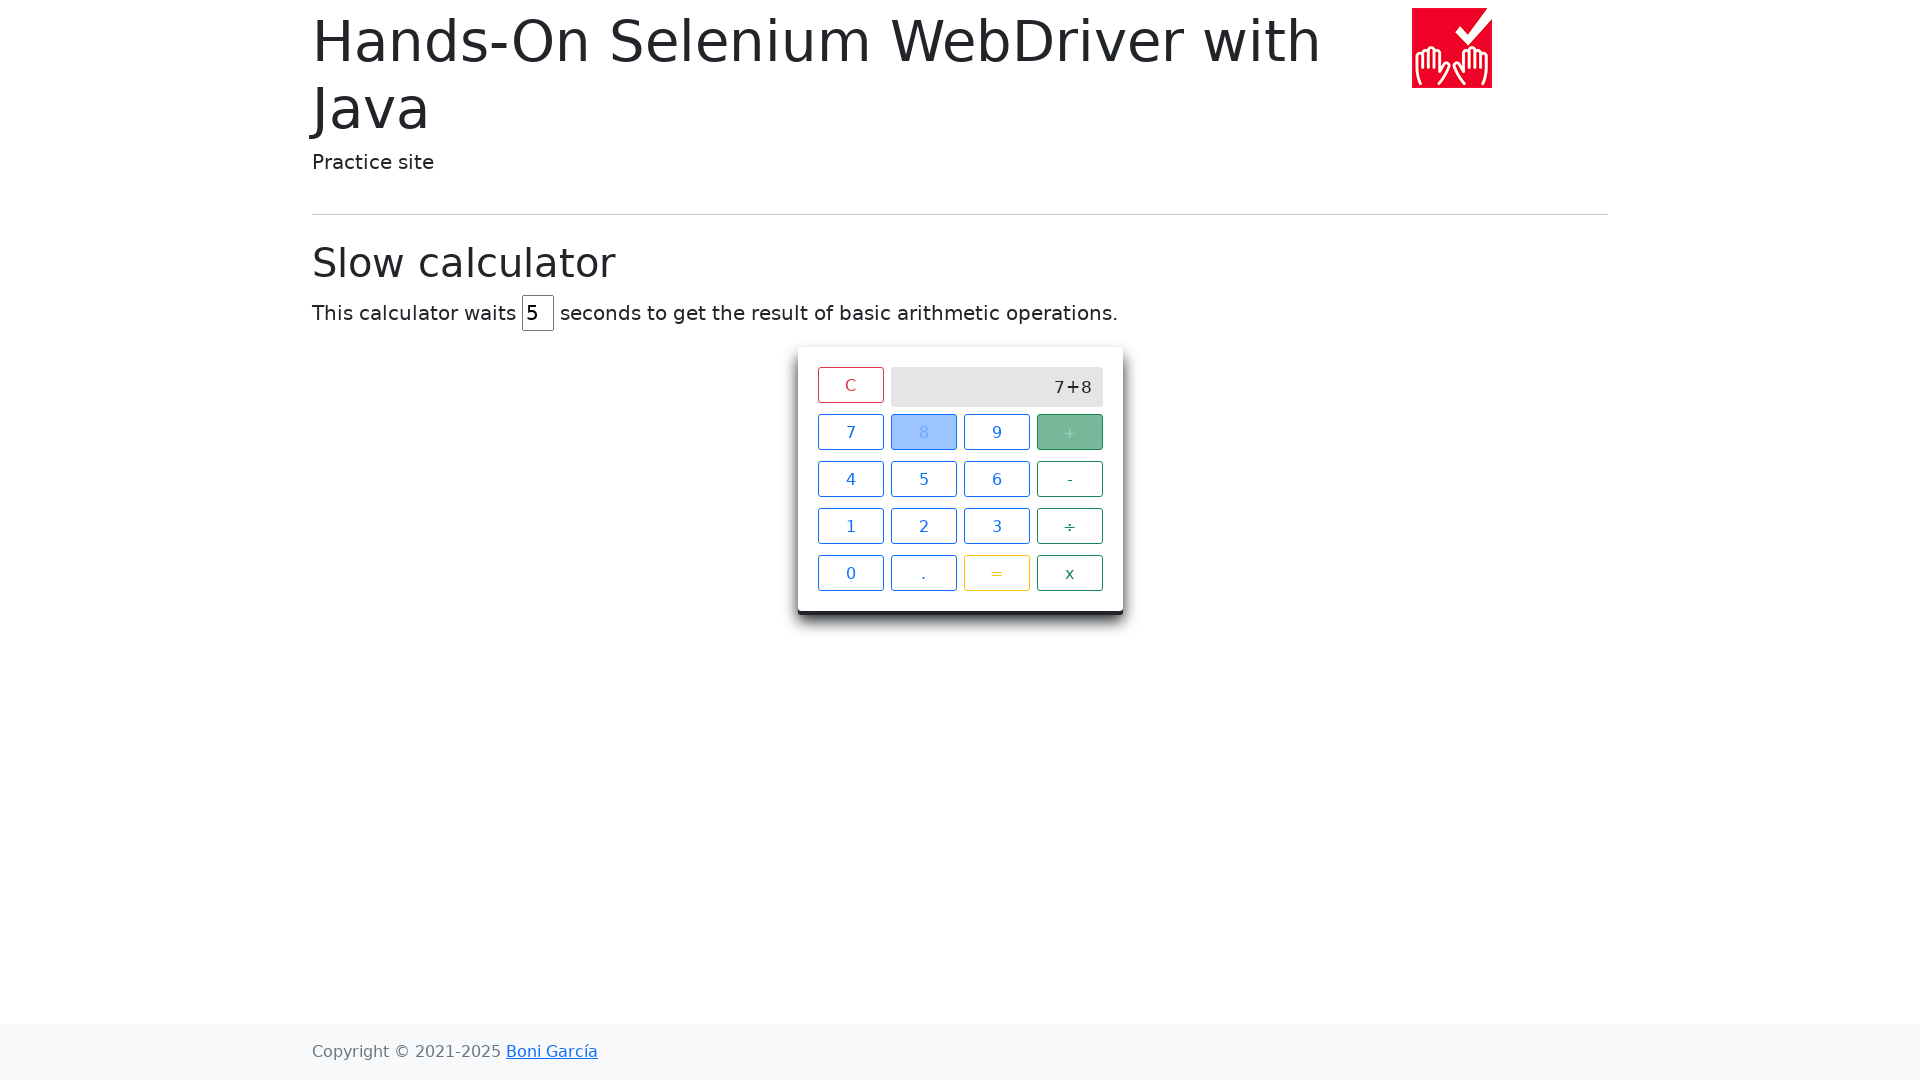

Clicked equals button to calculate result at (996, 573) on xpath=//span[text()='=']
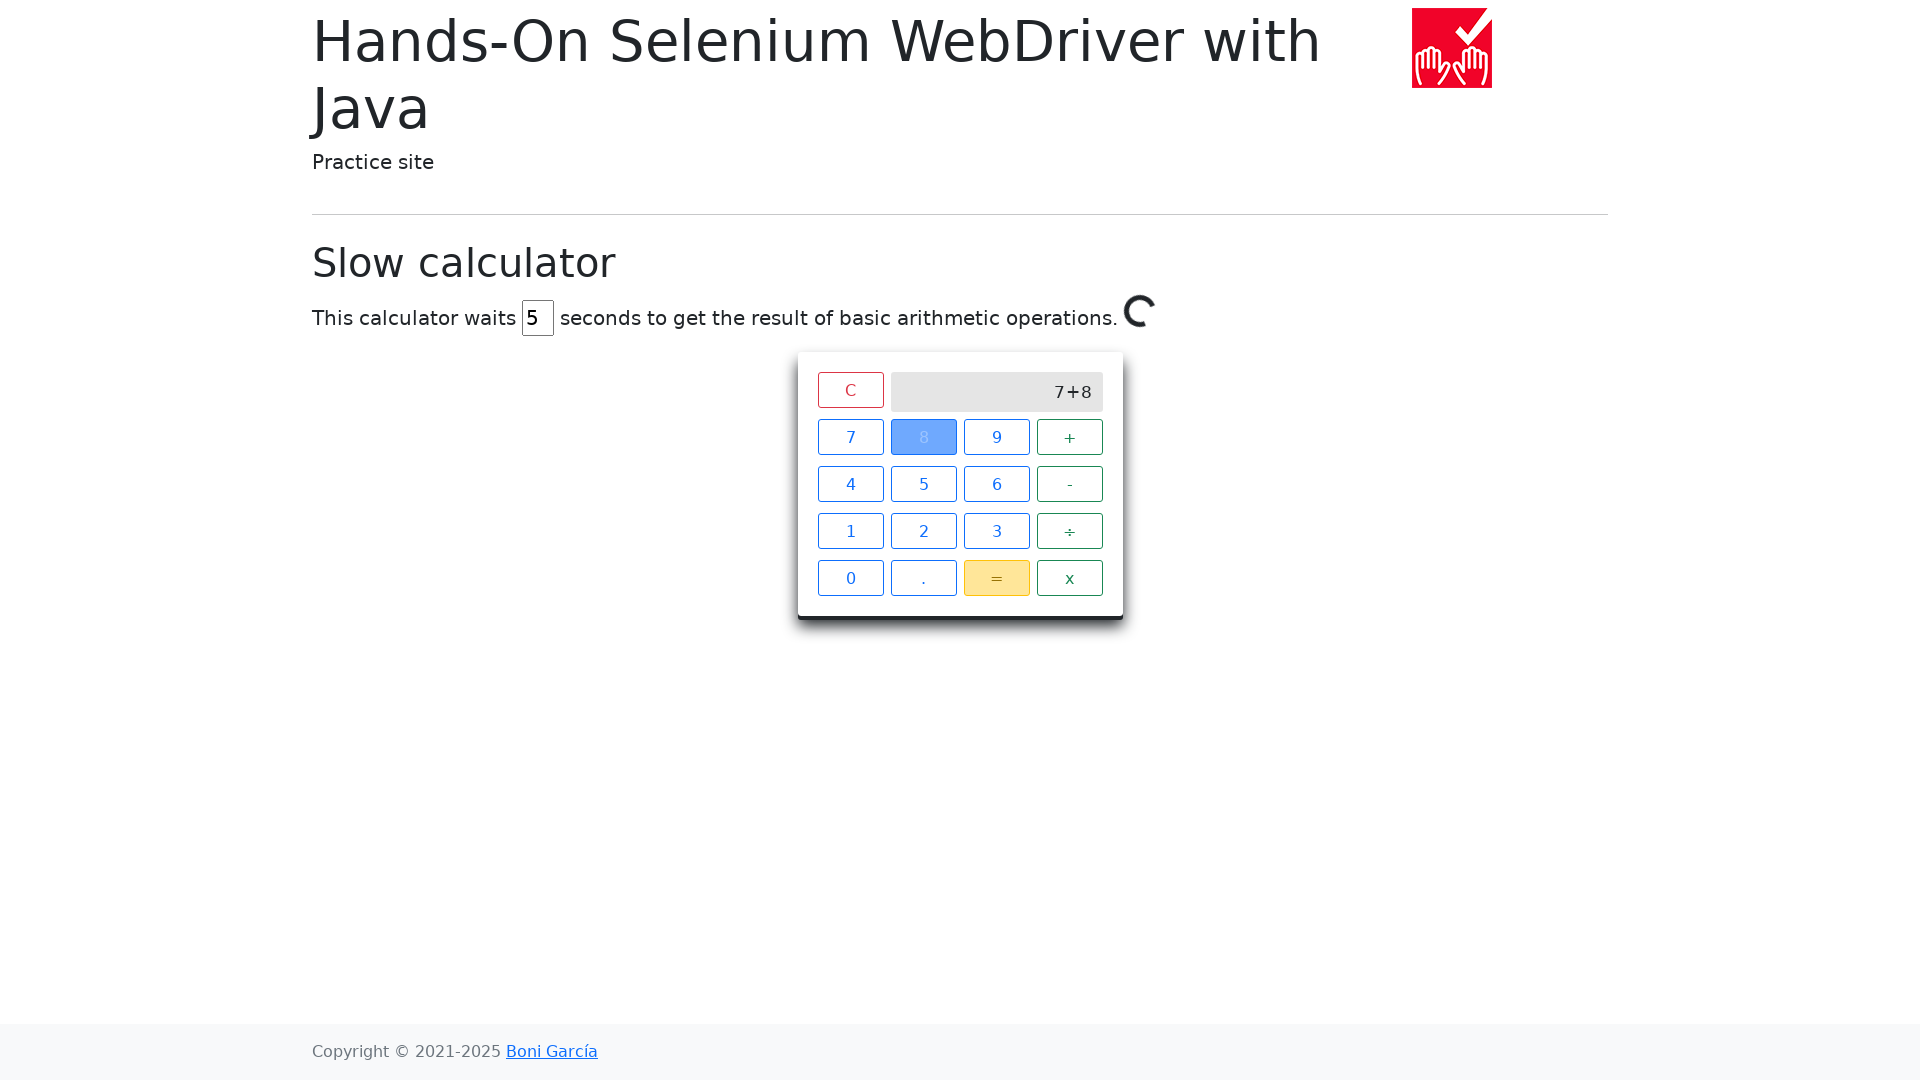

Calculator result displayed as 15
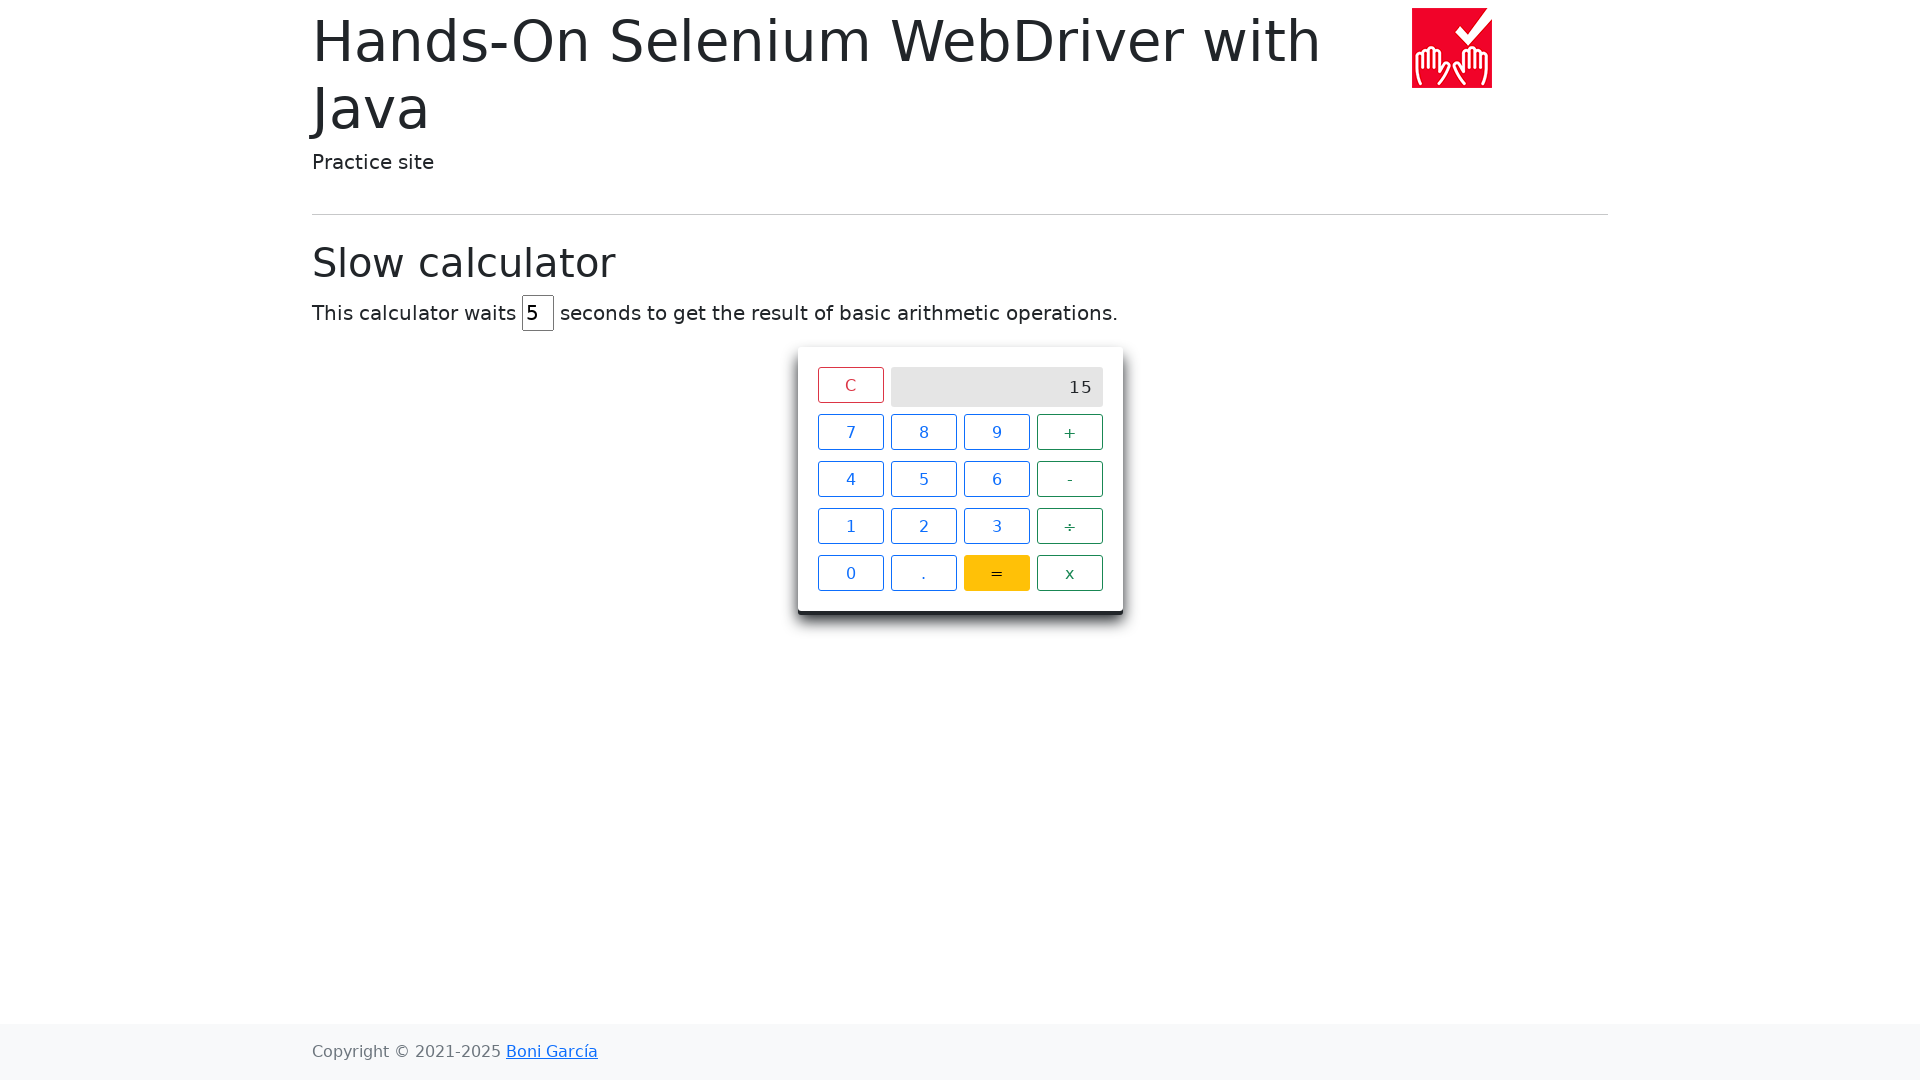

Retrieved screen text content for verification
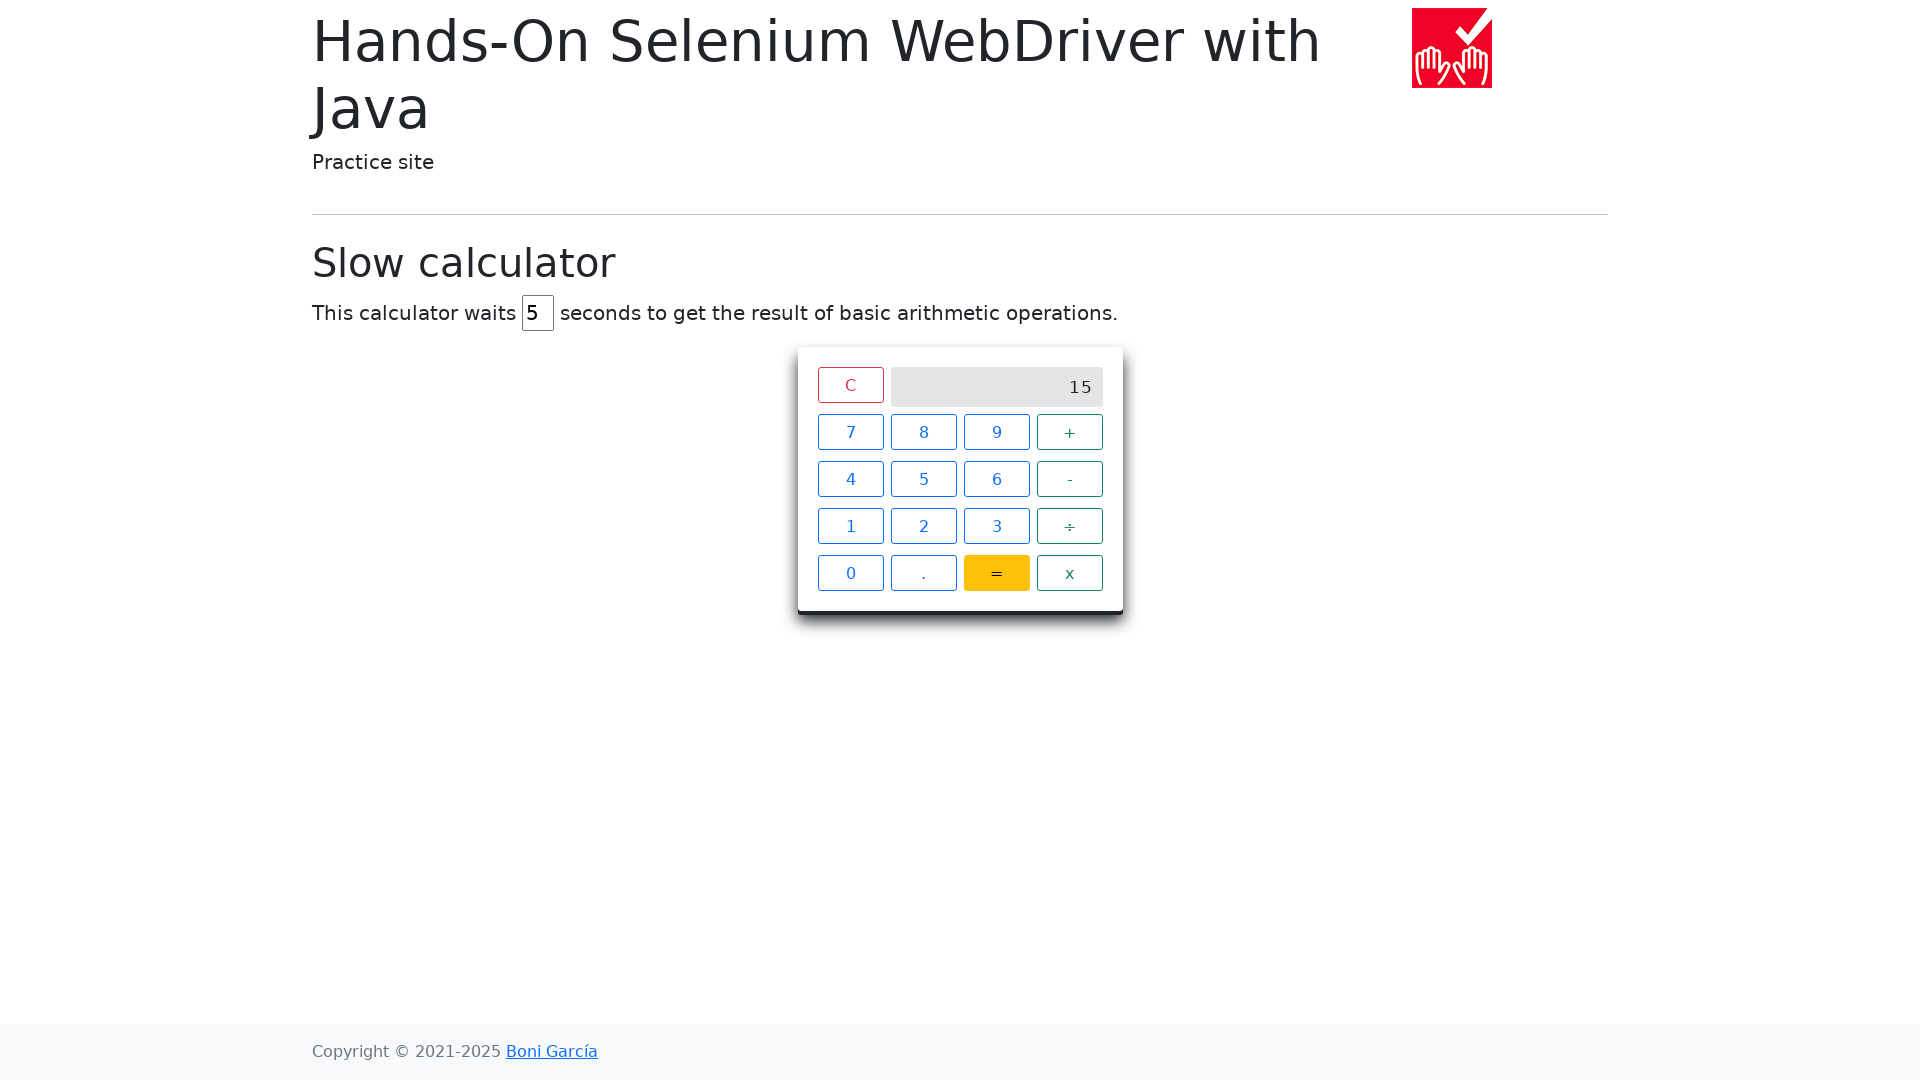

Verified calculation result equals 15
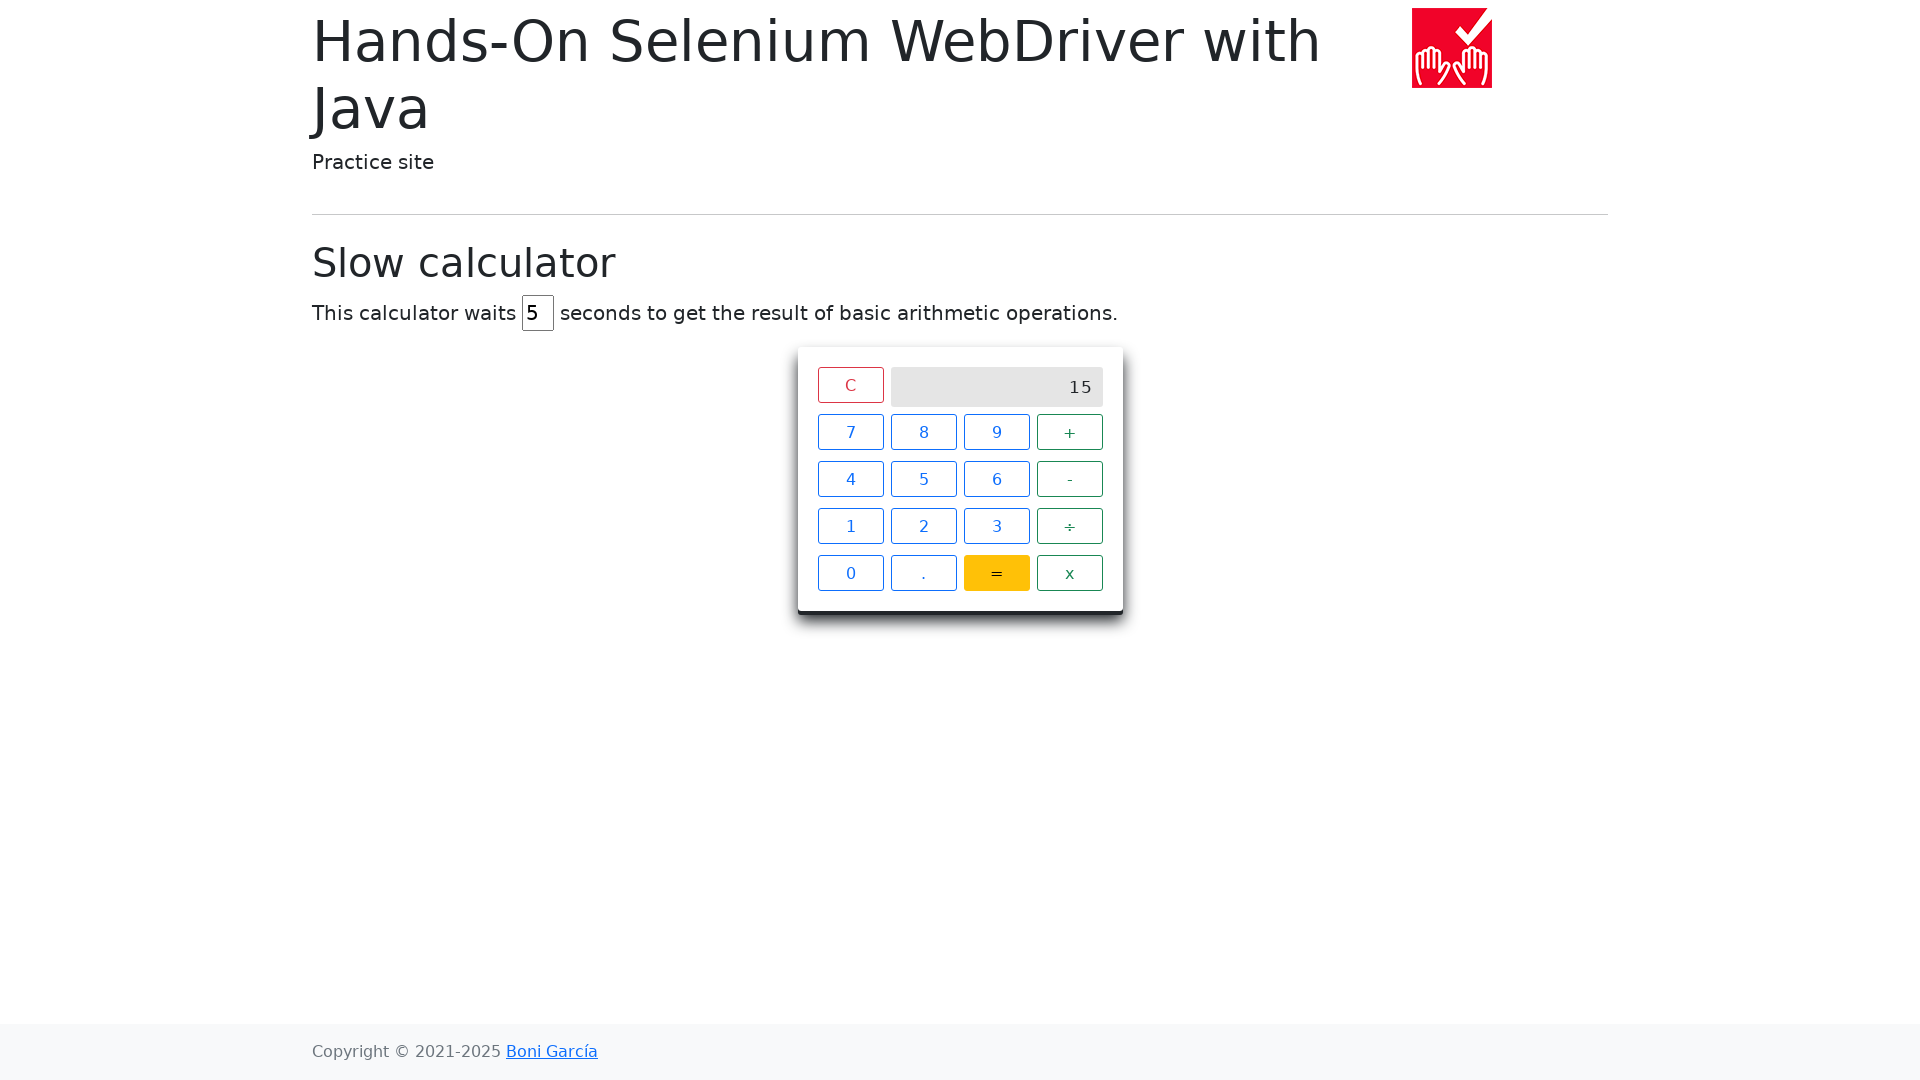

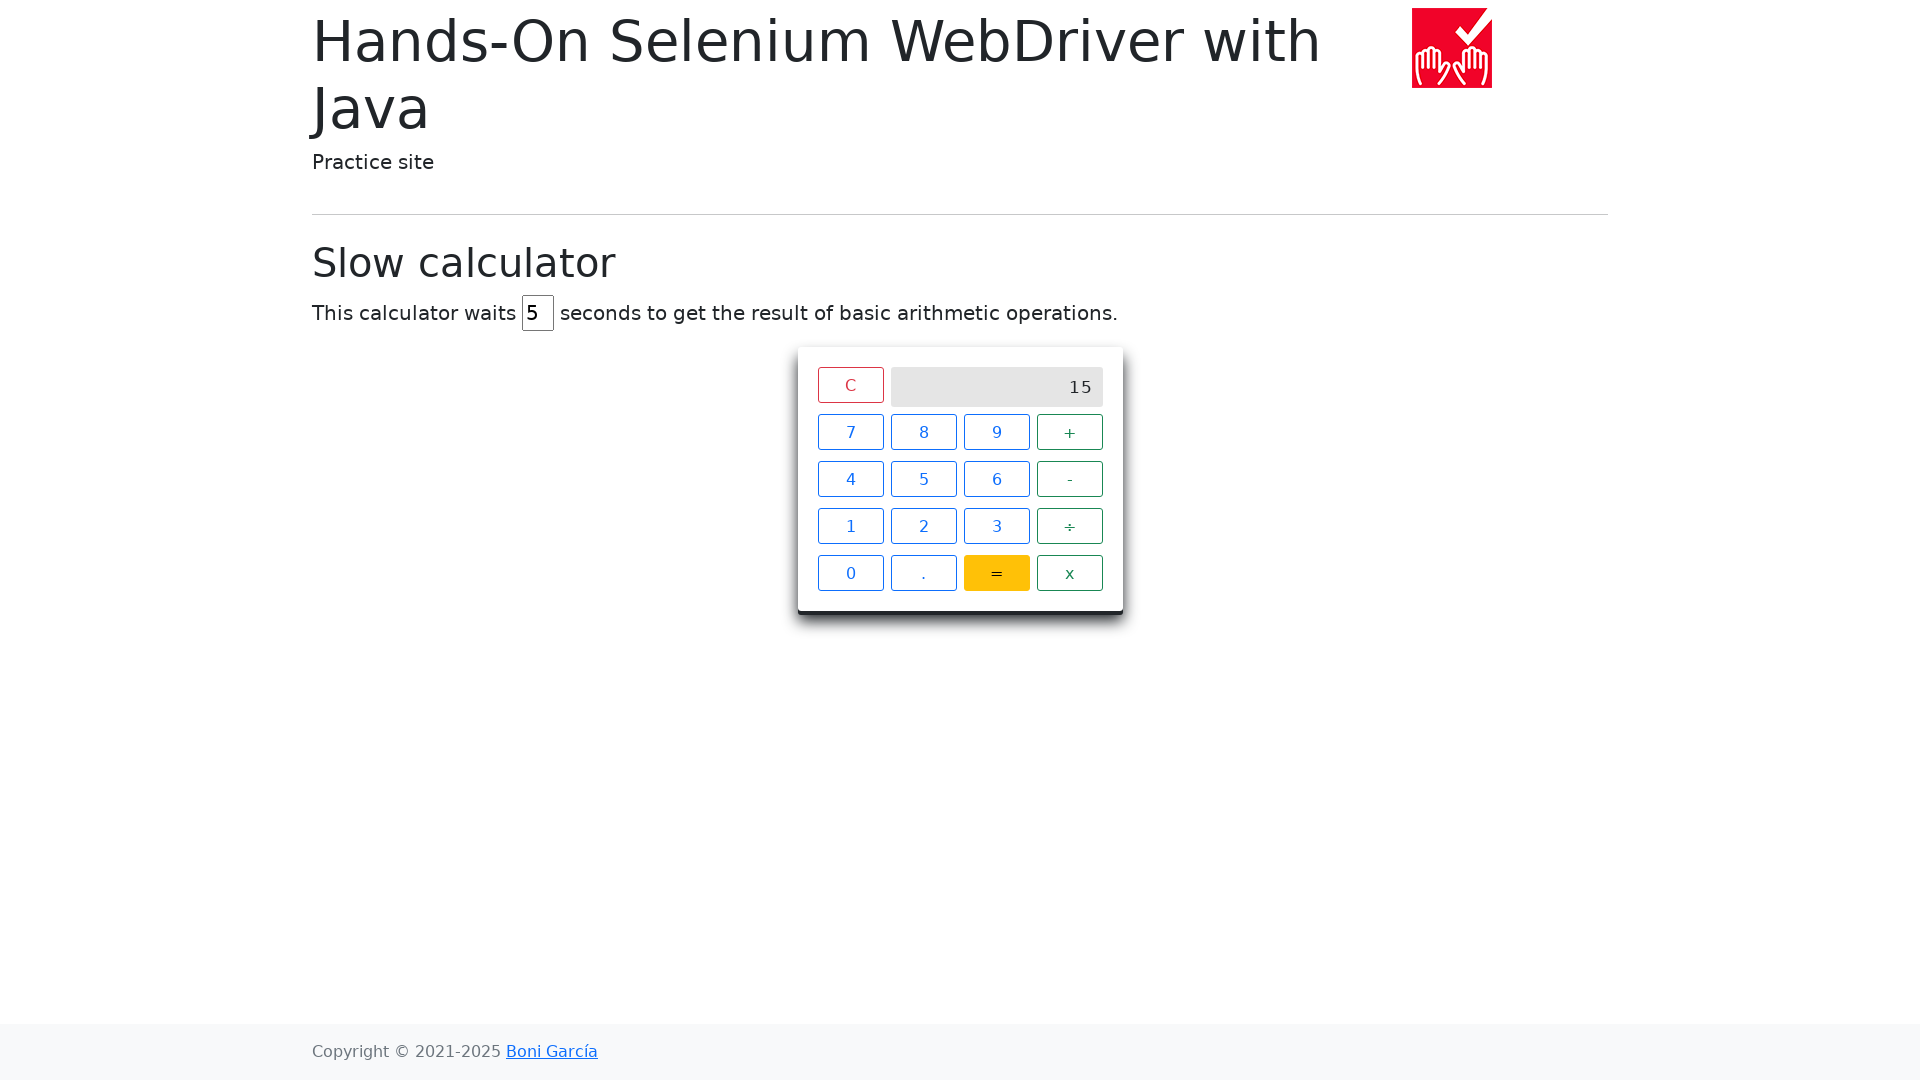